Tests attribute verification by navigating to the Broken Images page and checking image src attributes

Starting URL: http://the-internet.herokuapp.com/

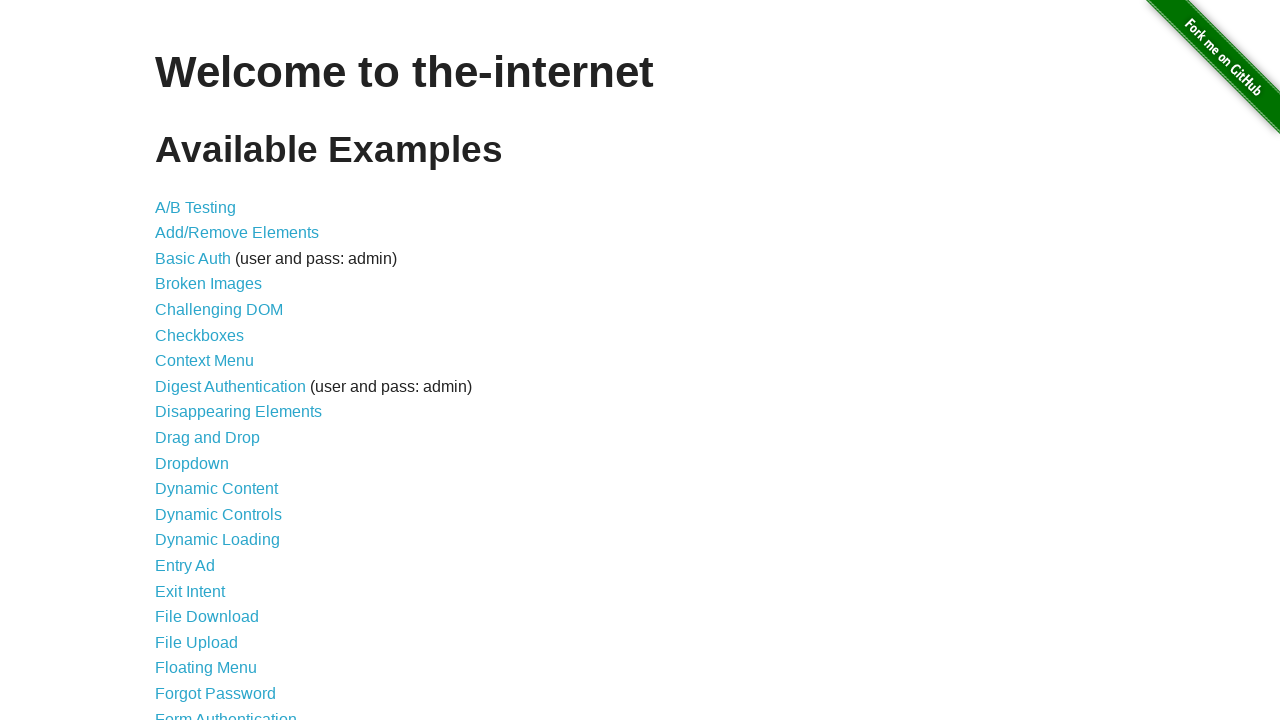

Clicked on Broken Images link at (208, 284) on xpath=//a[contains(text(),'Broken Images')]
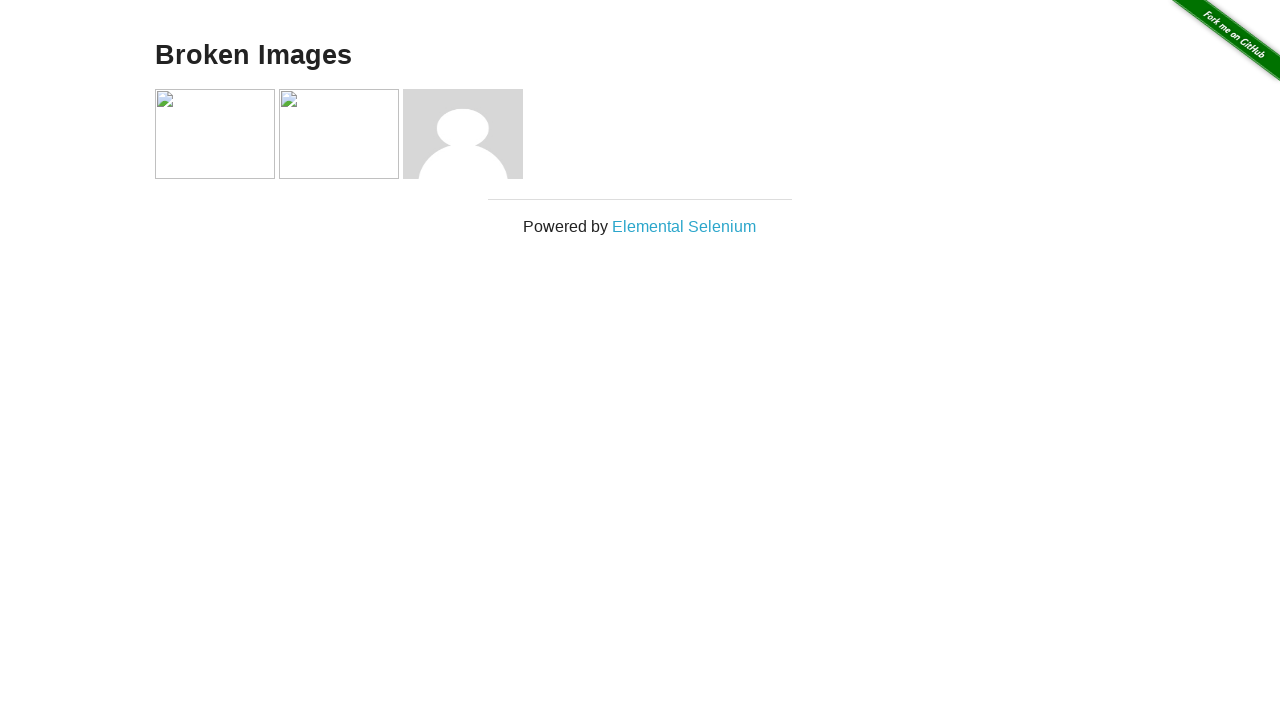

Waited for images to load on Broken Images page
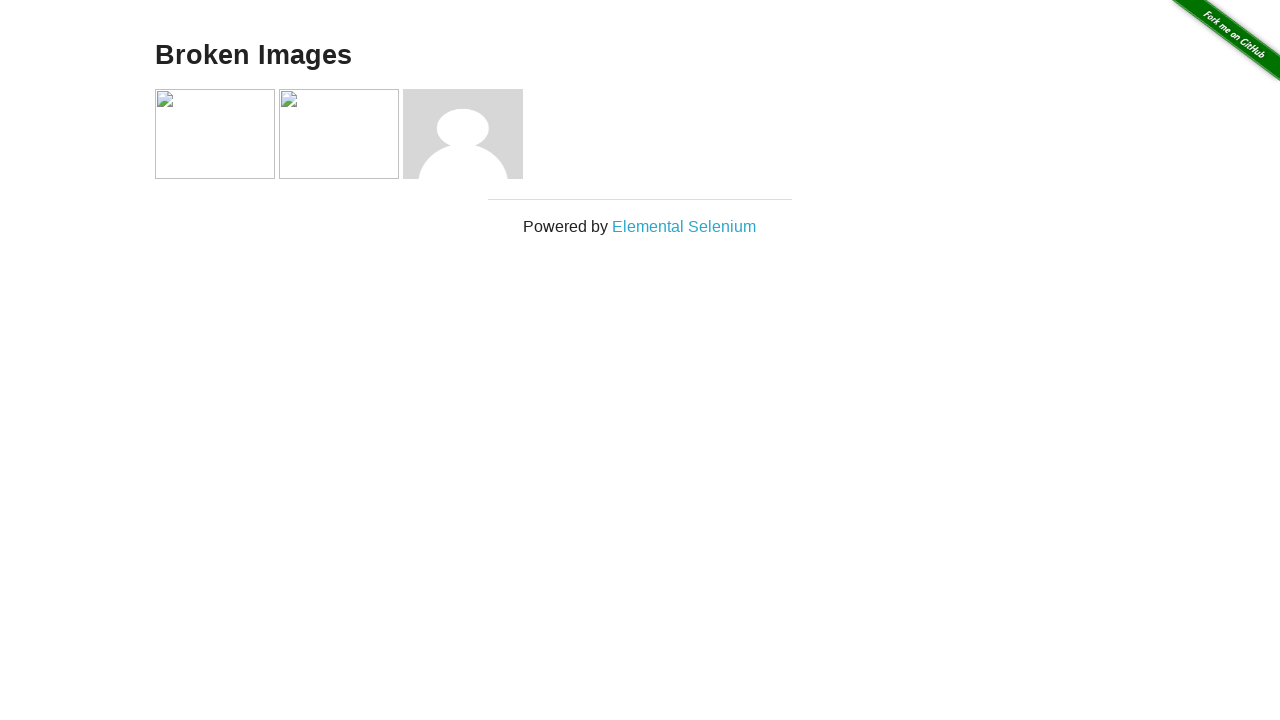

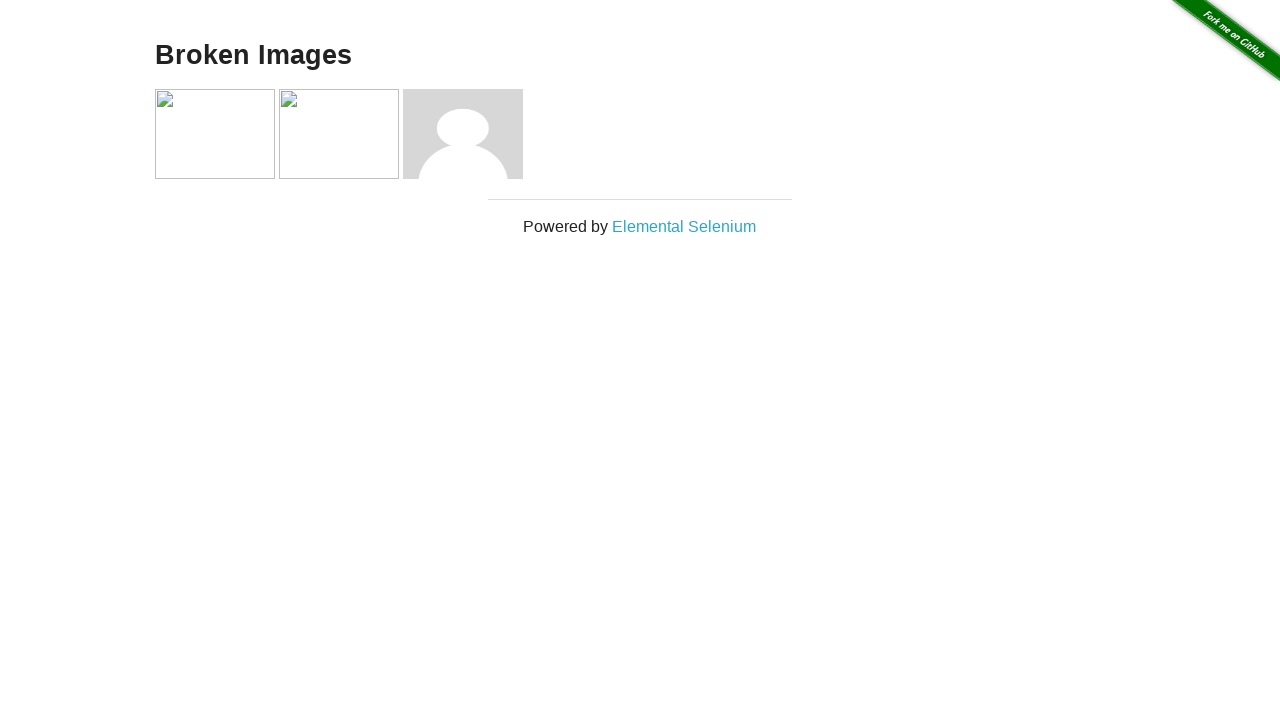